Tests that the page is crawlable by search engines by verifying text content exists and semantic HTML headings are present.

Starting URL: https://pangeafate.github.io/AgentiCV

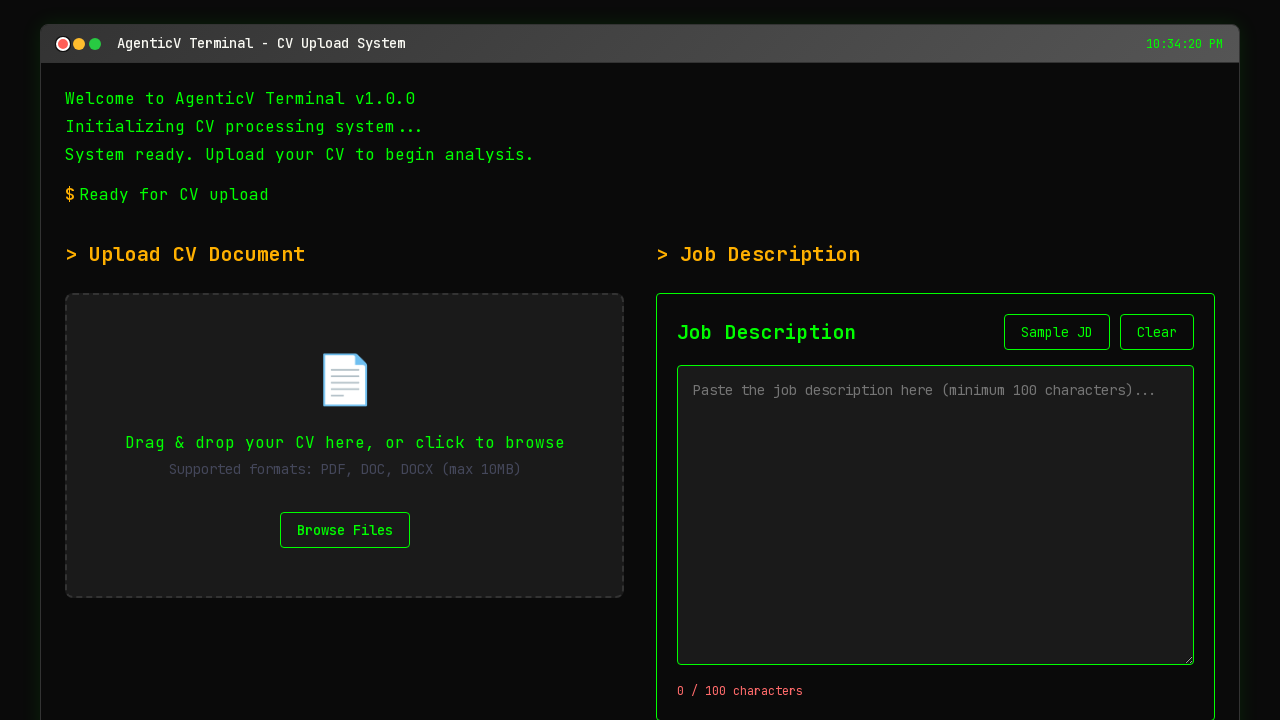

Waited for page to reach domcontentloaded state
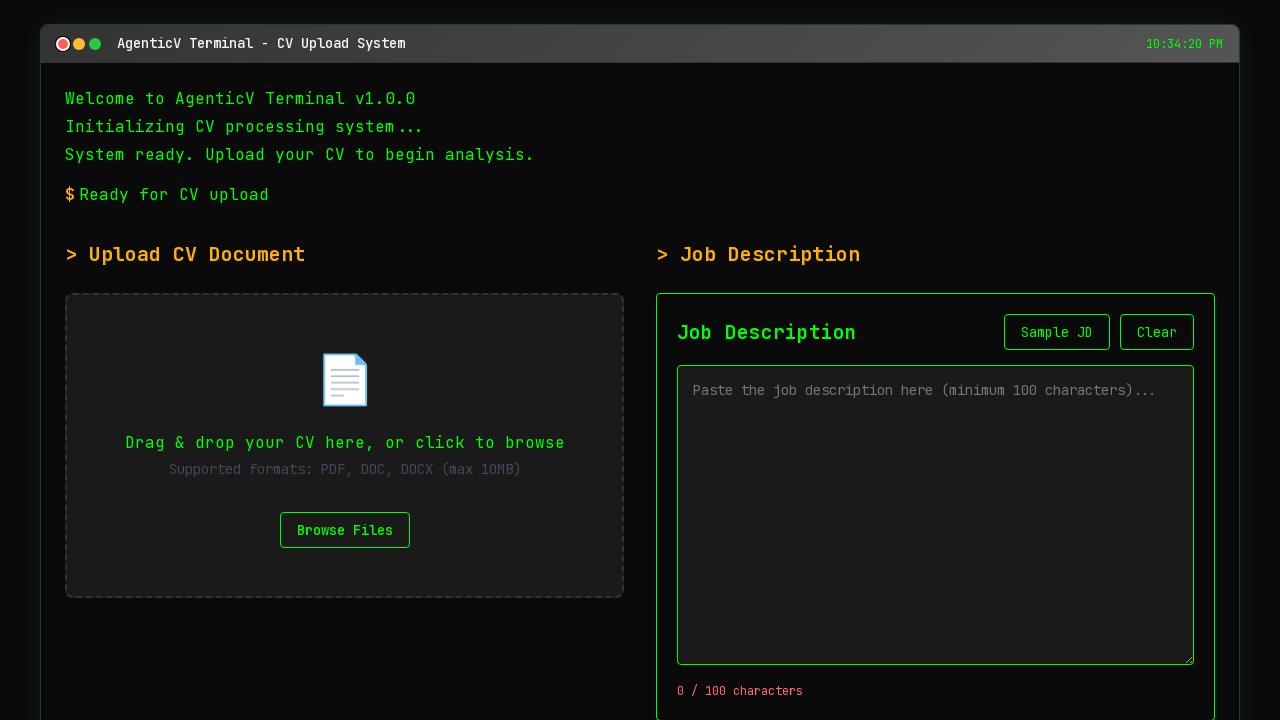

Retrieved text content from body element
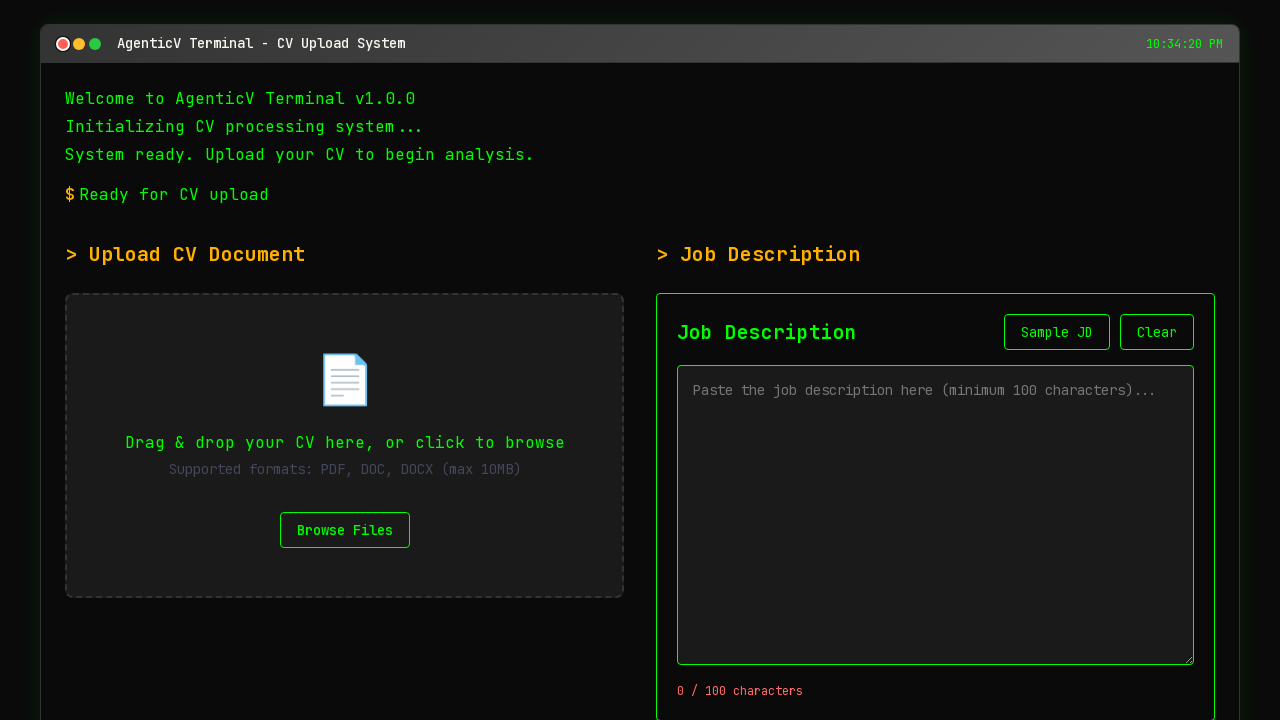

Verified that page contains more than 50 characters of text content
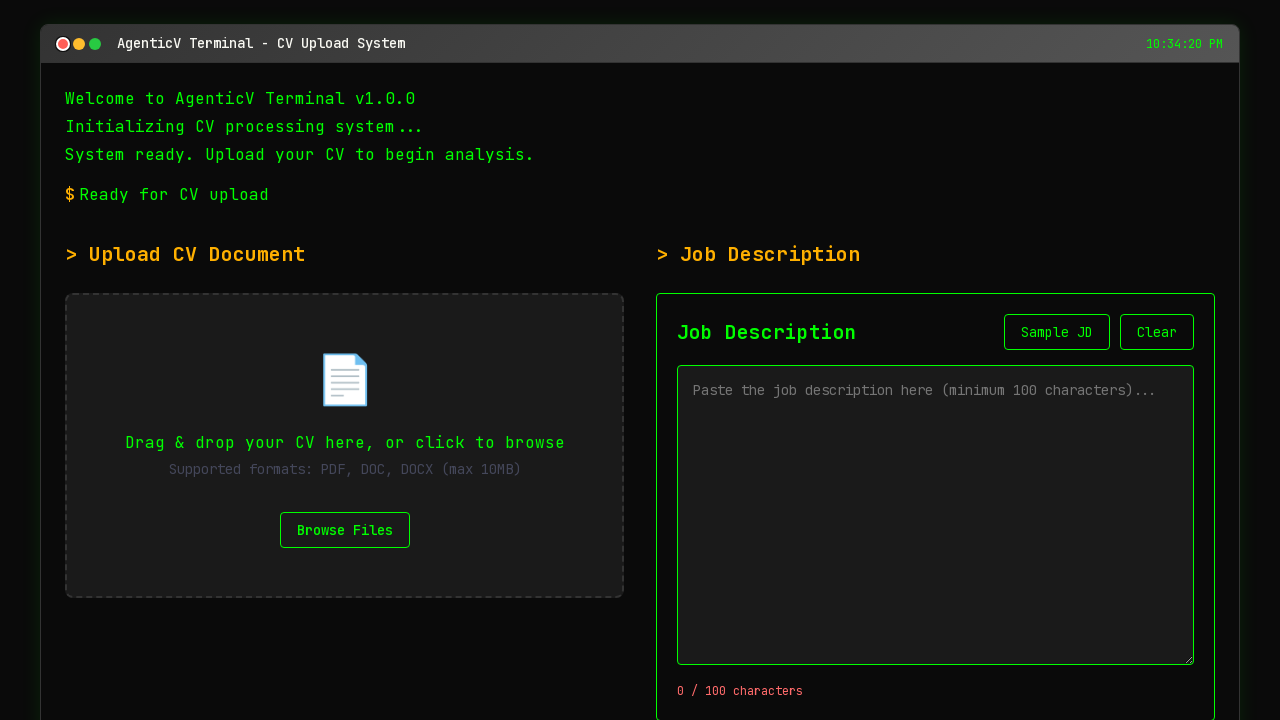

Counted semantic heading elements (h1, h2, h3)
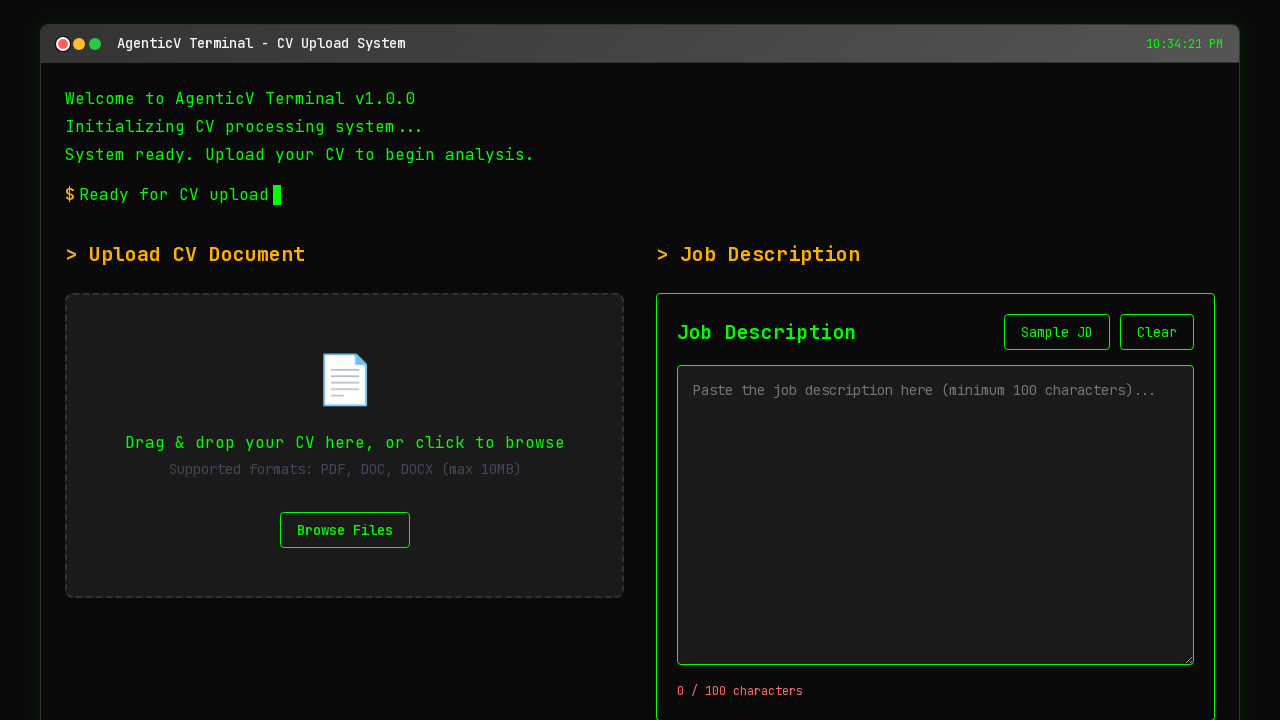

Verified that page contains at least one semantic heading element
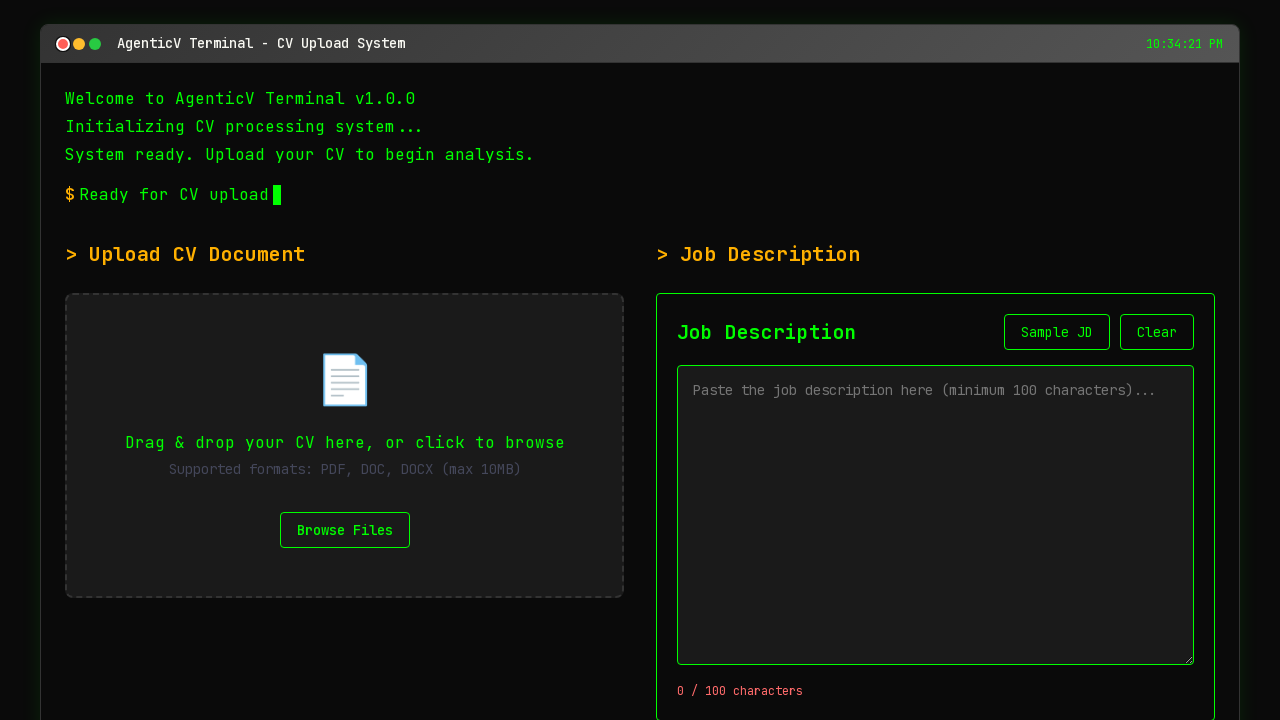

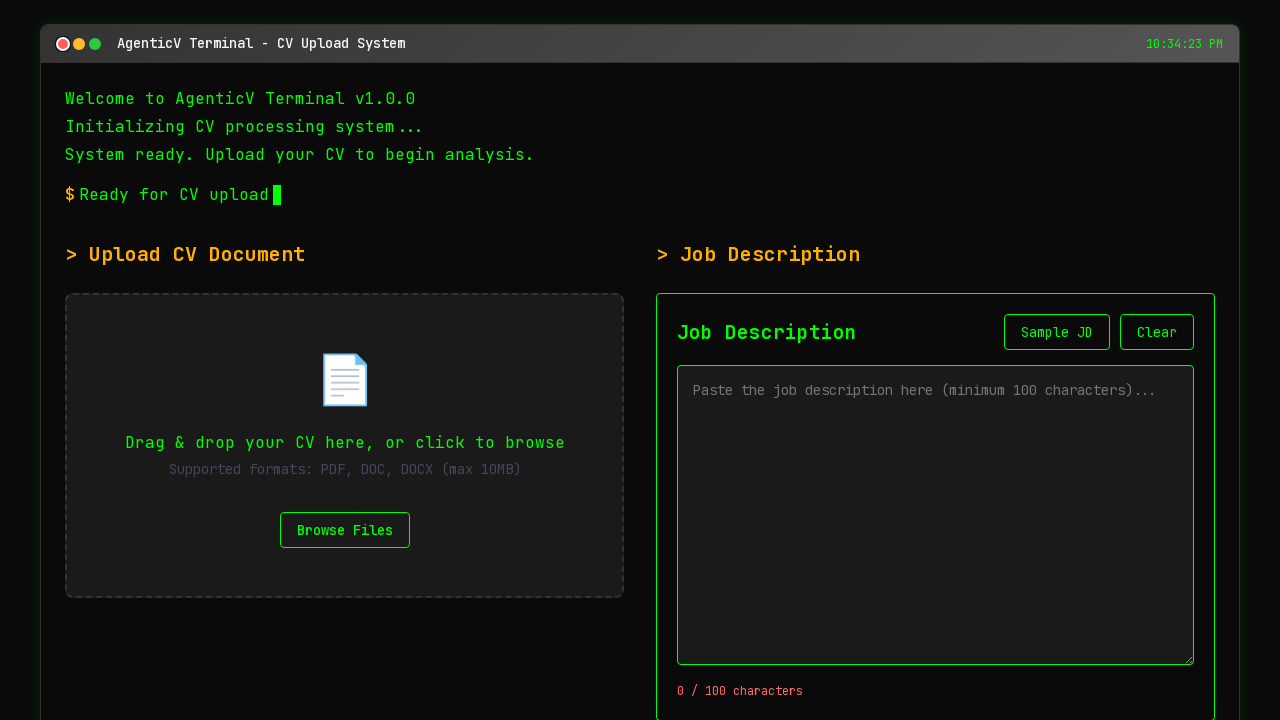